Tests iframe interaction by switching to an iframe, filling a text input field inside it, and then switching back to the main content

Starting URL: https://demo.automationtesting.in/Frames.html

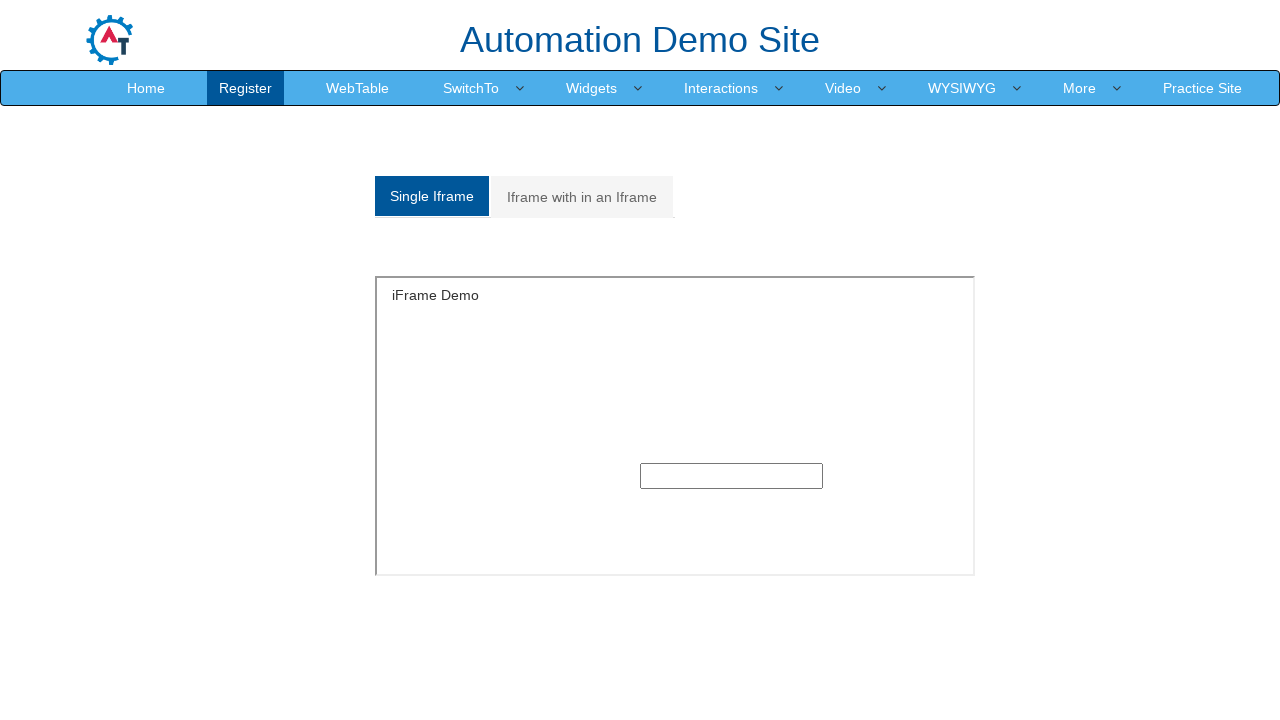

Located iframe with ID 'singleframe'
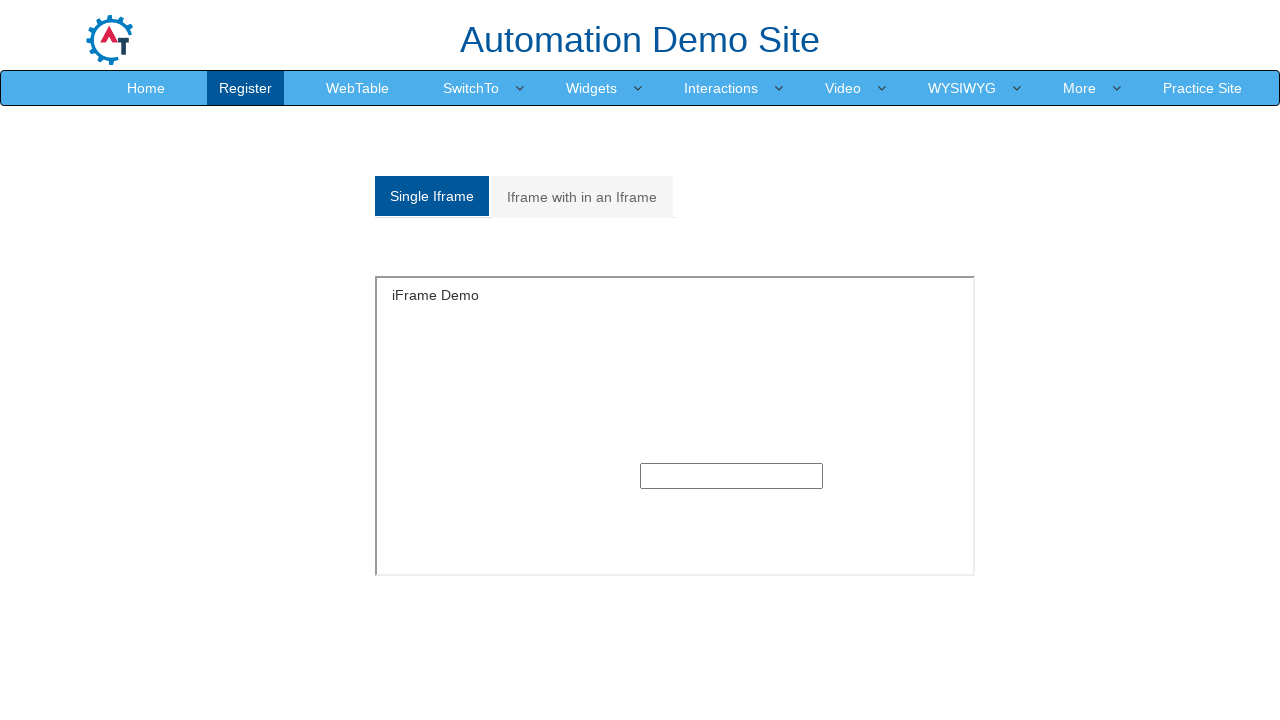

Filled text input inside iframe with 'This is an Iframe example' on iframe#singleframe >> internal:control=enter-frame >> input
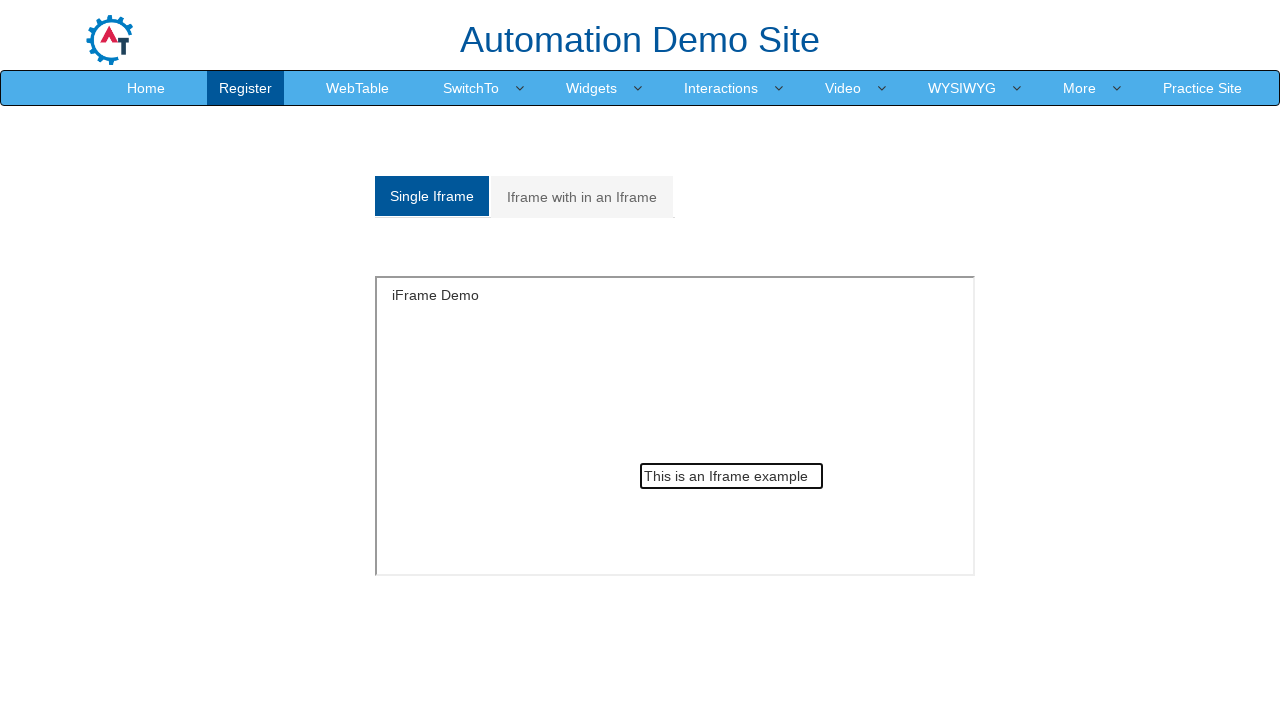

Verified site header 'Automation Demo Site' is displayed in main content
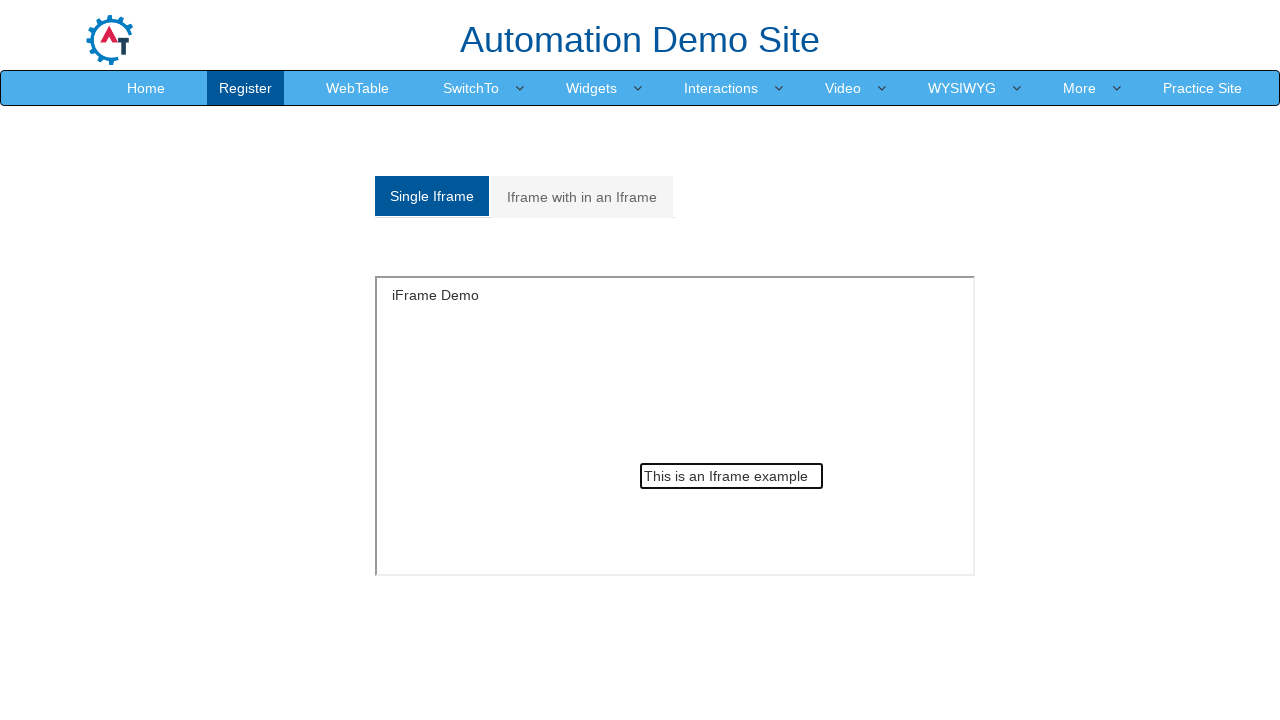

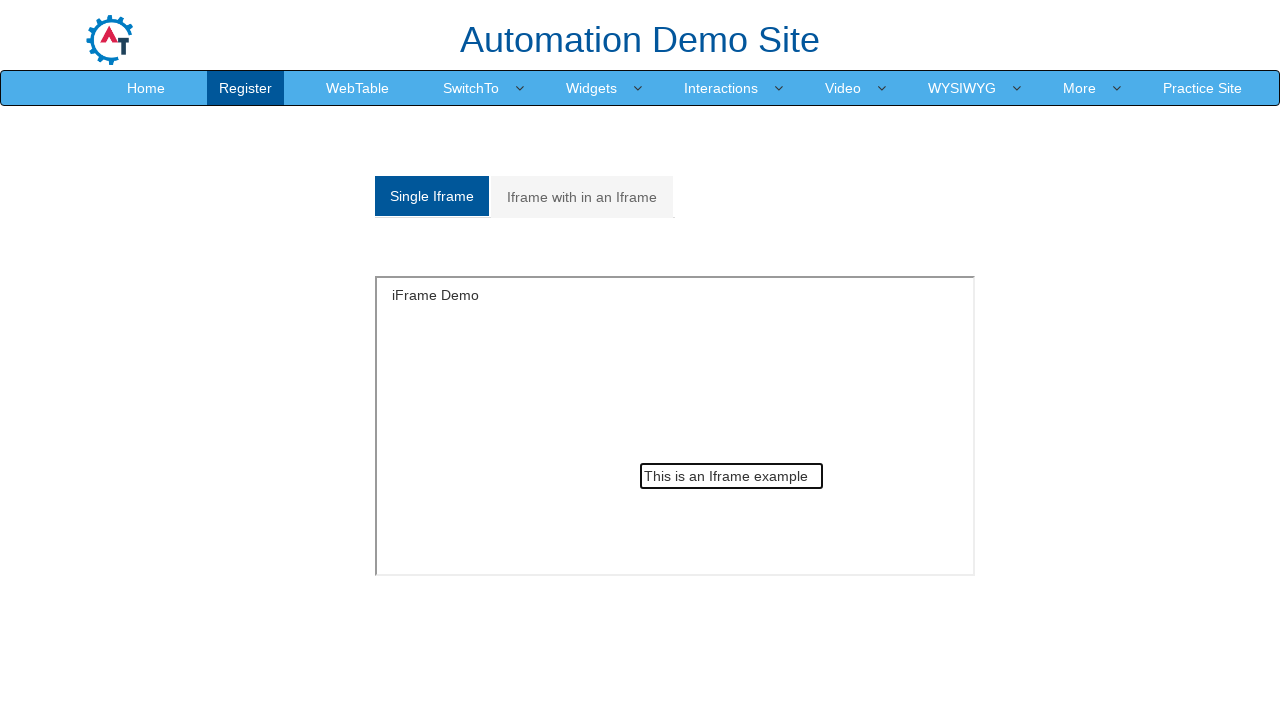